Tests product listing page by verifying product information is displayed, randomly selecting a product, clicking to view its details, and validating that the product name, price, and other details match between the listing and detail pages.

Starting URL: https://www.automationexercise.com/products

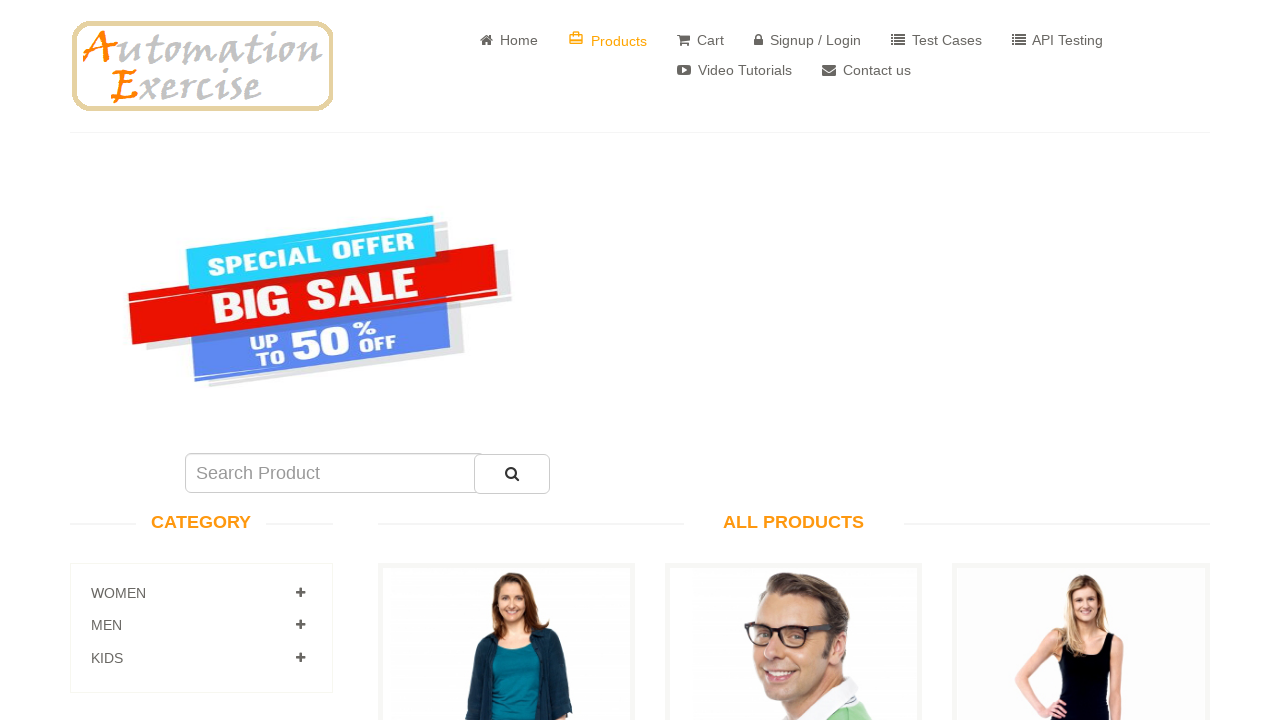

Waited for products page title to load
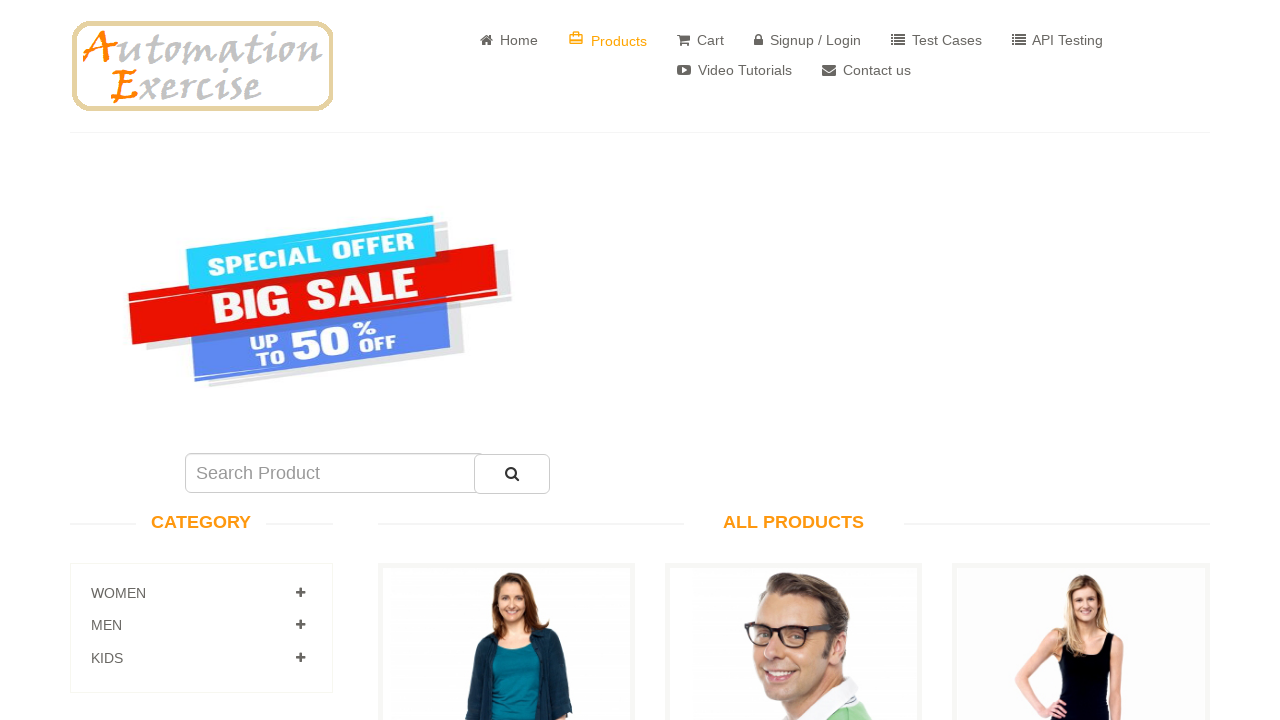

Retrieved all page titles
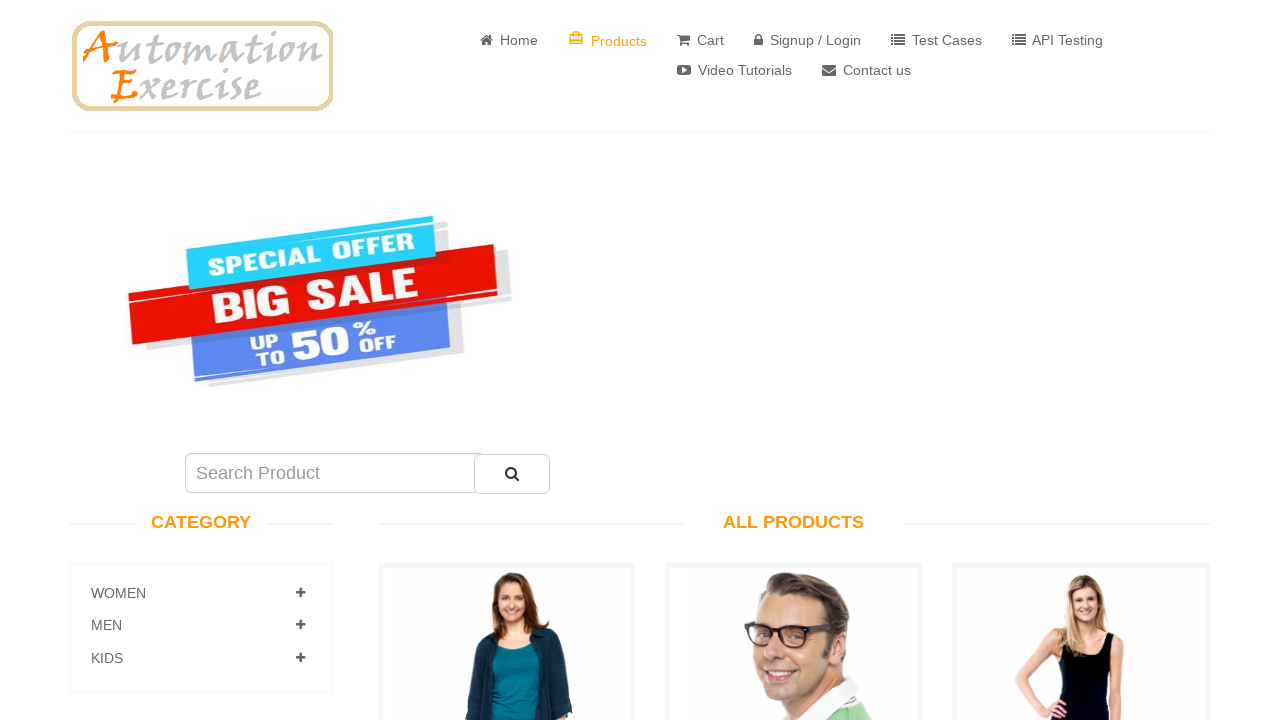

Verified 'All Products' title is displayed
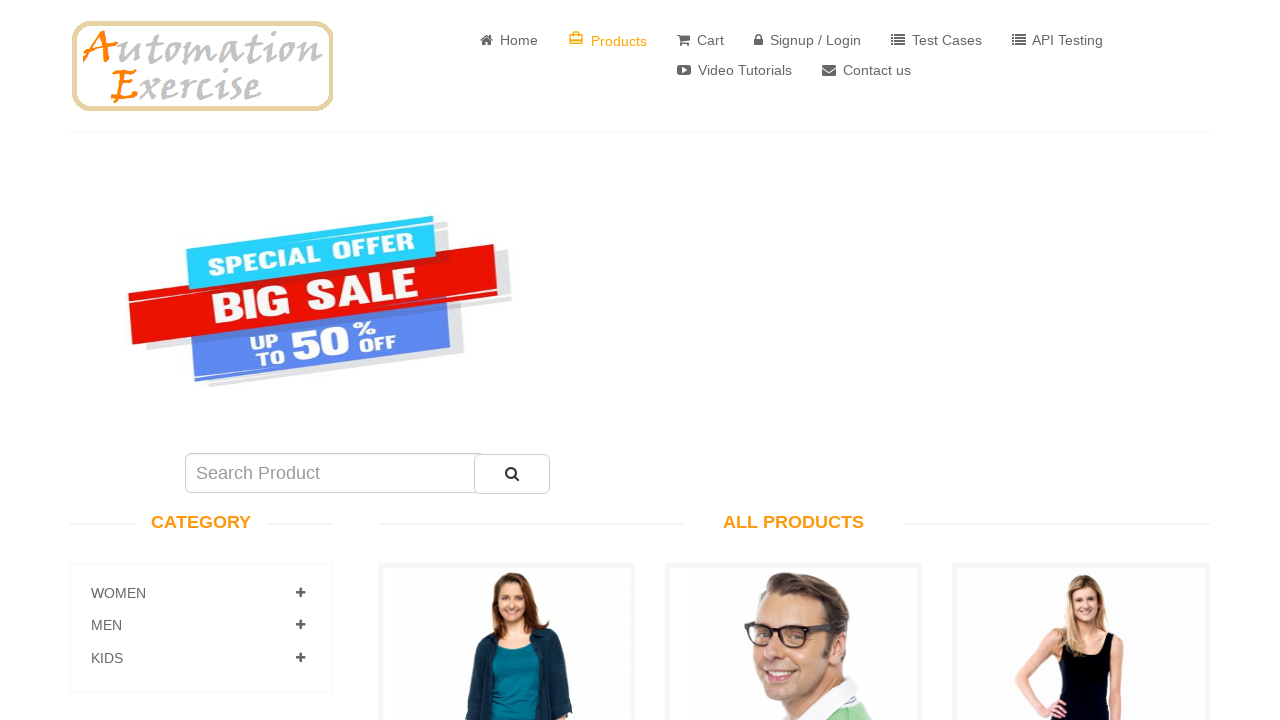

Retrieved all product wrappers from listing page
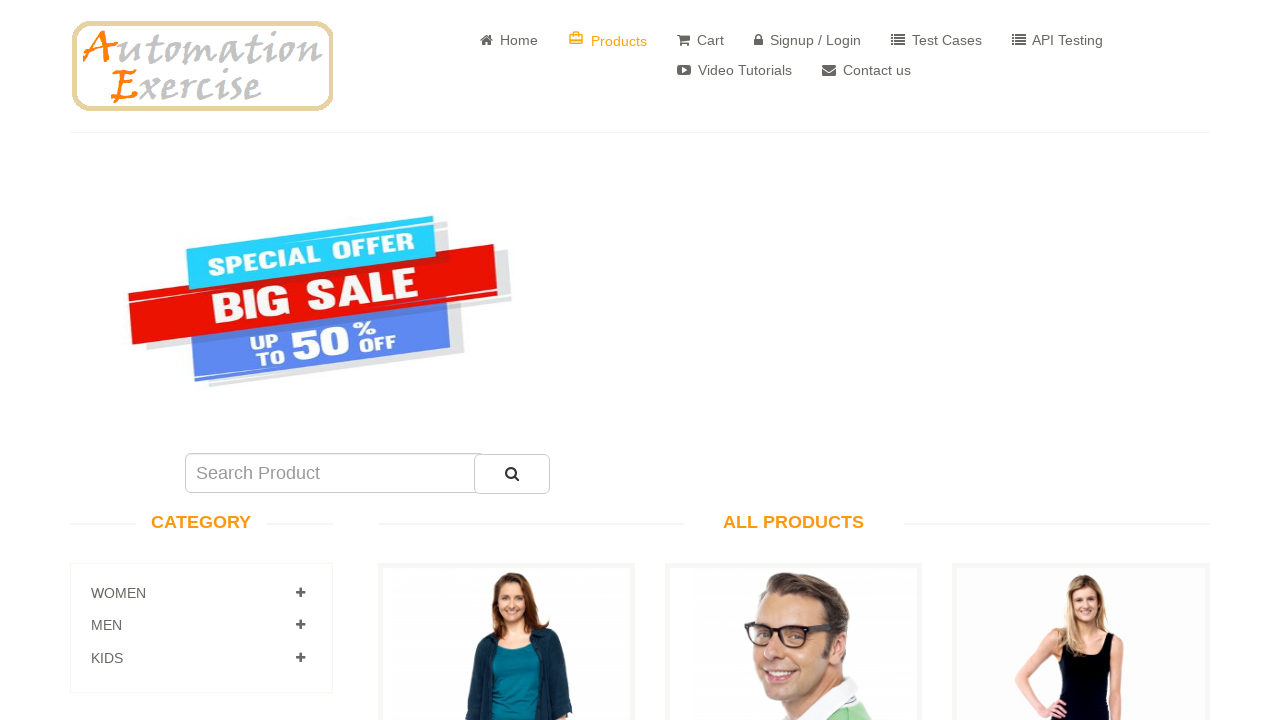

Found 34 products on the listing page
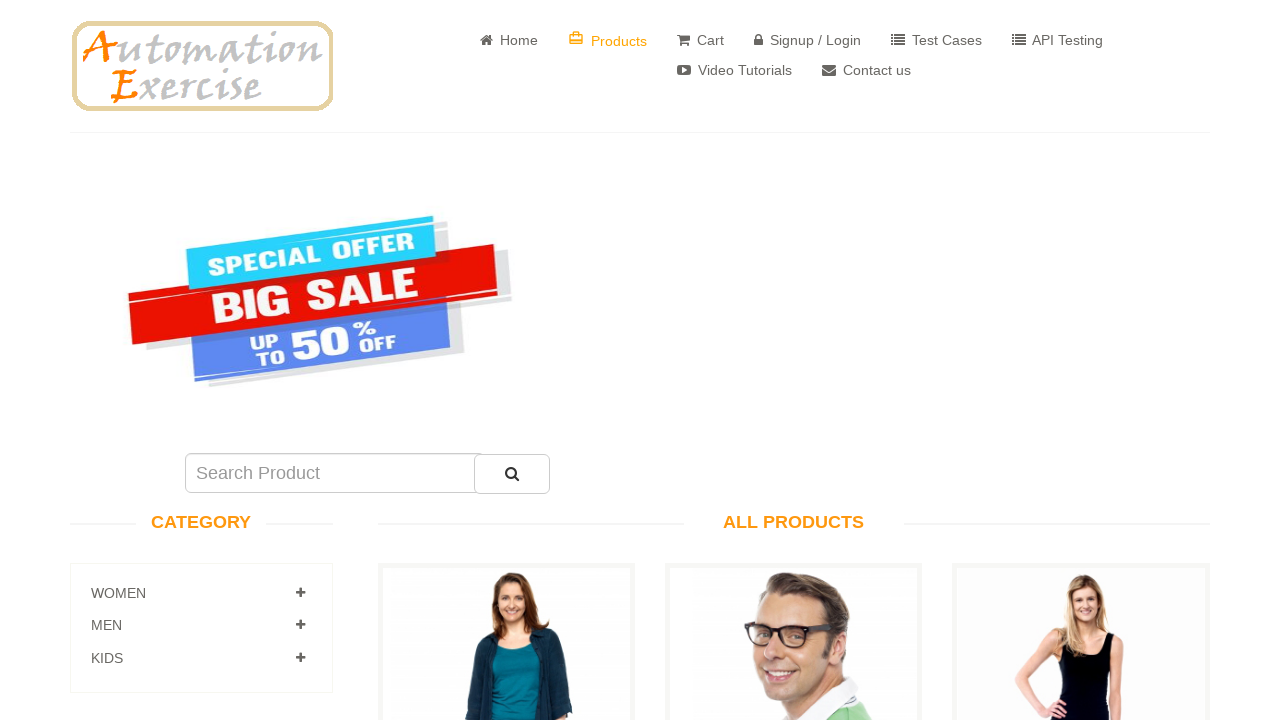

Verified that at least one product is present
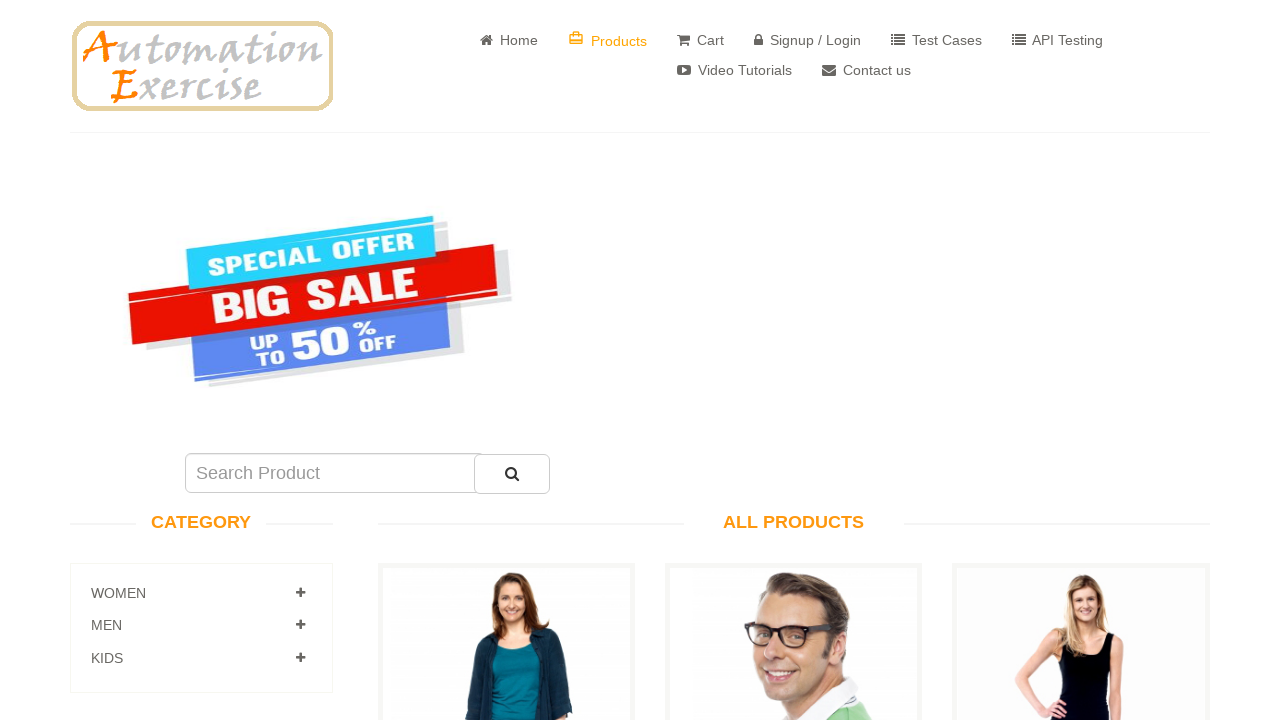

Selected random product at index 5
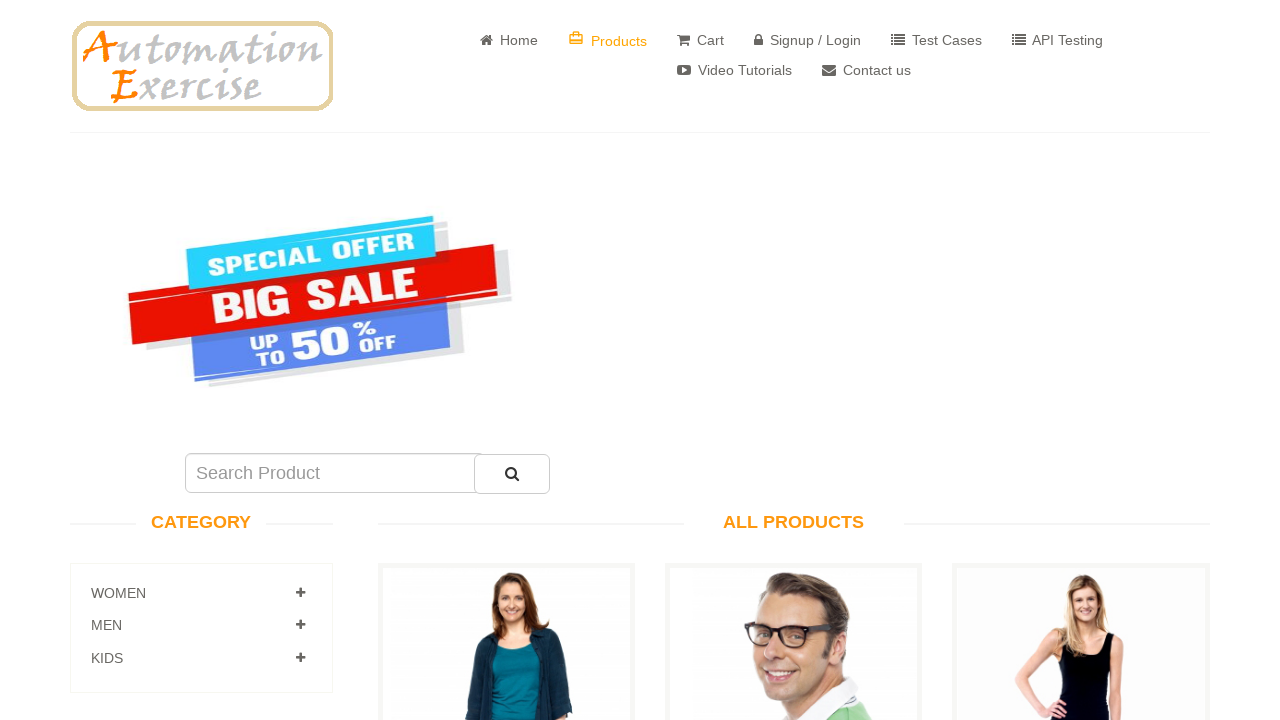

Retrieved product price from listing: Rs. 400
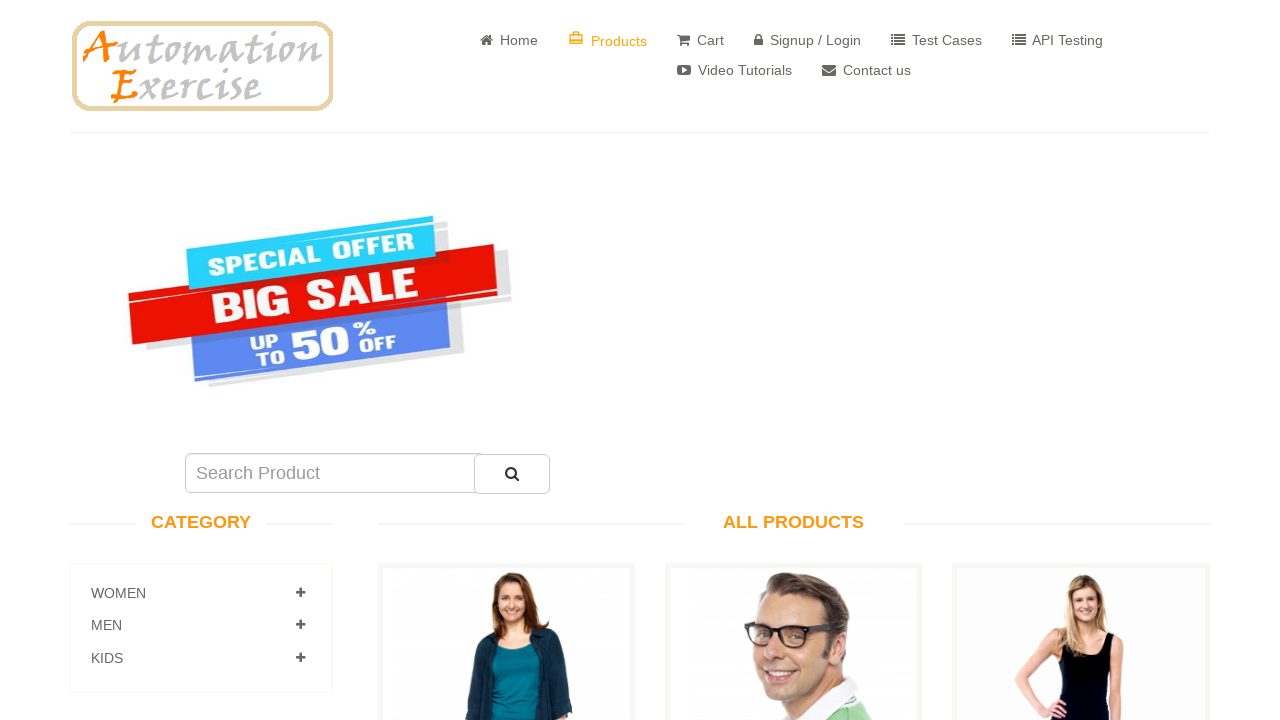

Retrieved product name from listing: Summer White Top
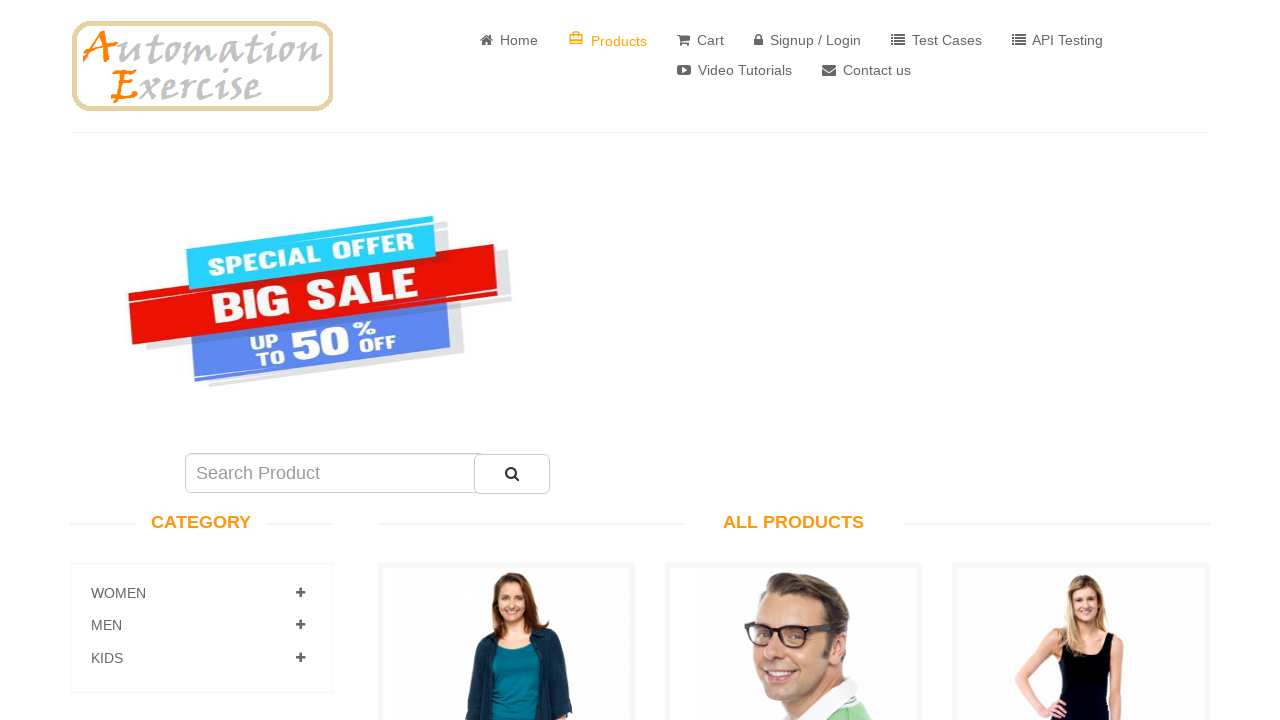

Located 'Add to cart' button for selected product
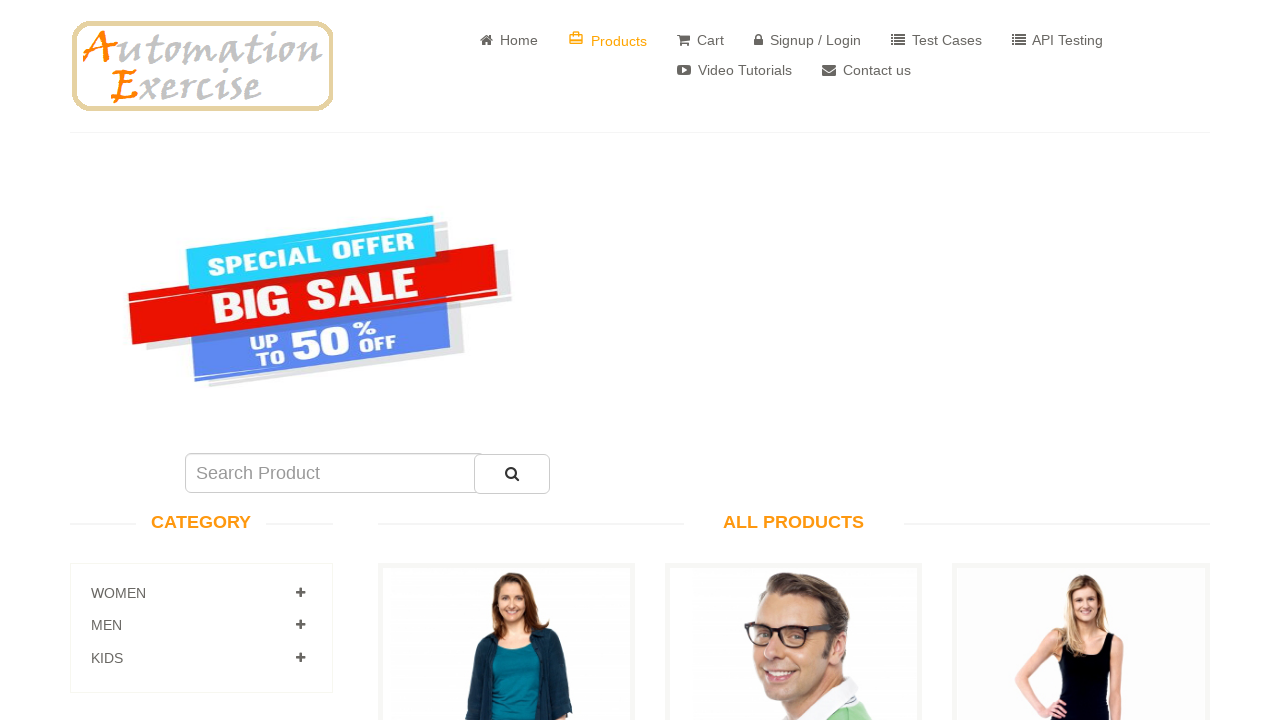

Verified 'Add to cart' button text is correct
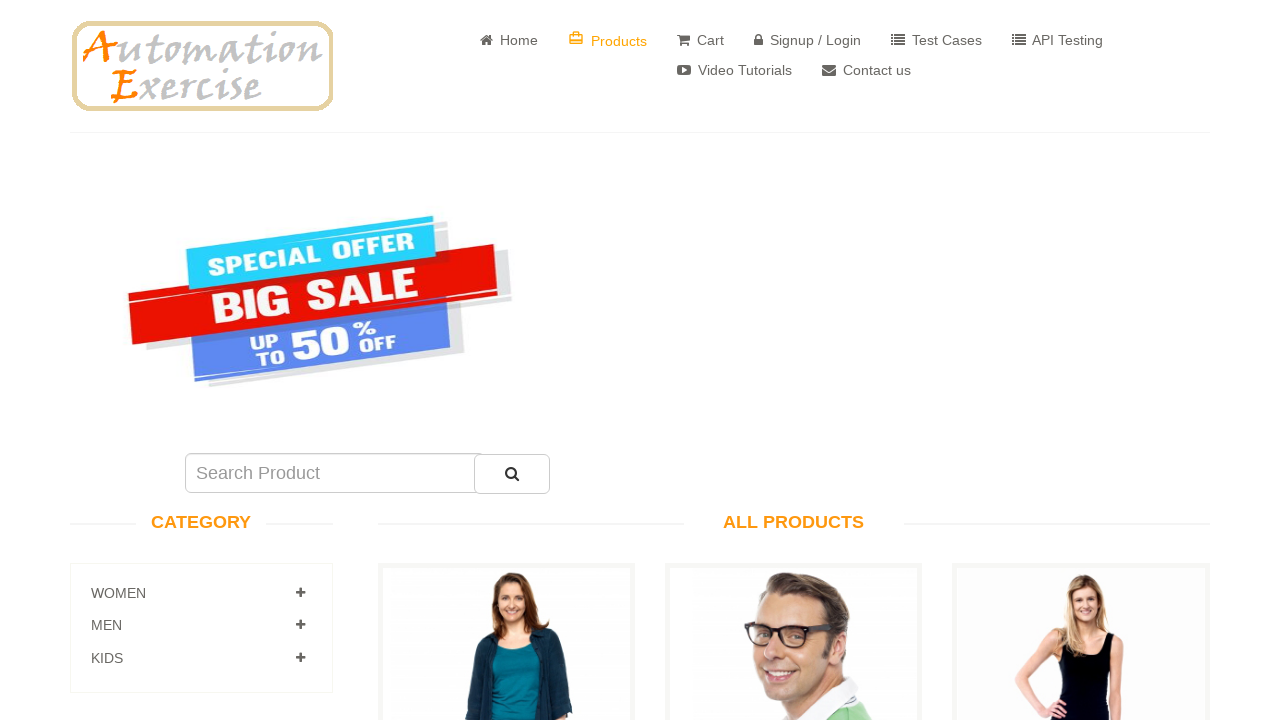

Located 'View Product' button for selected product
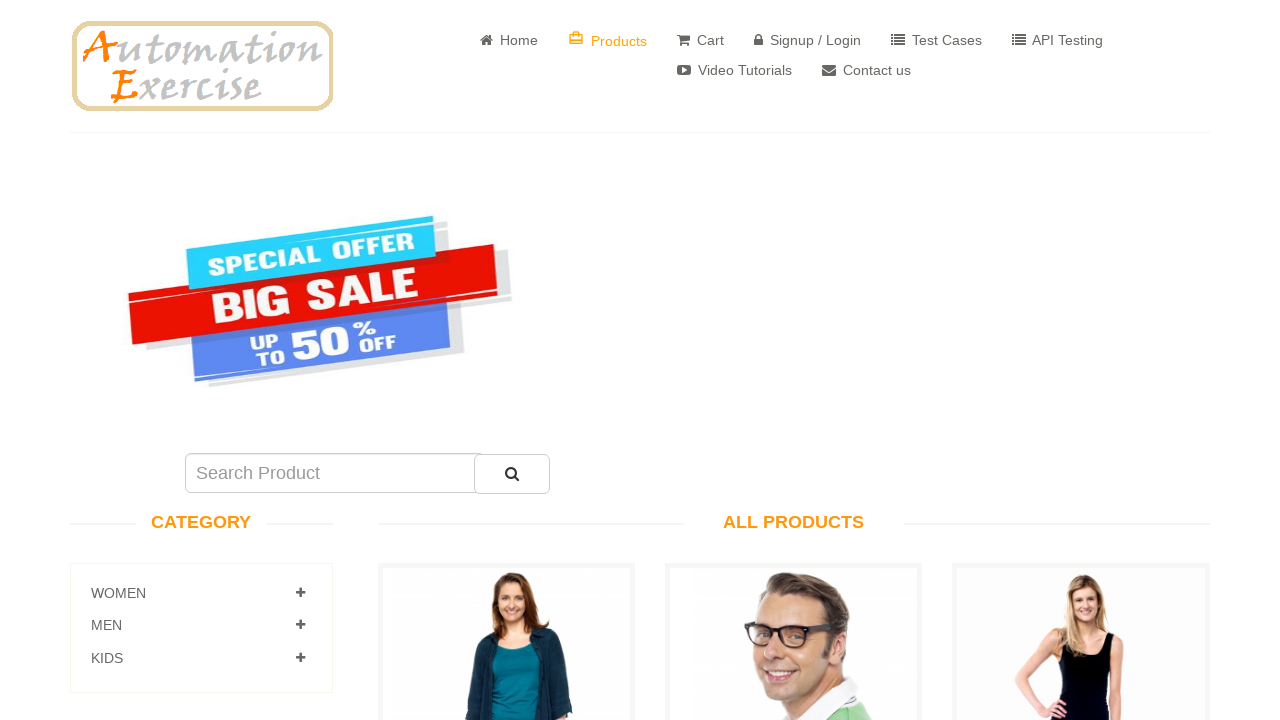

Verified 'View Product' button text is correct
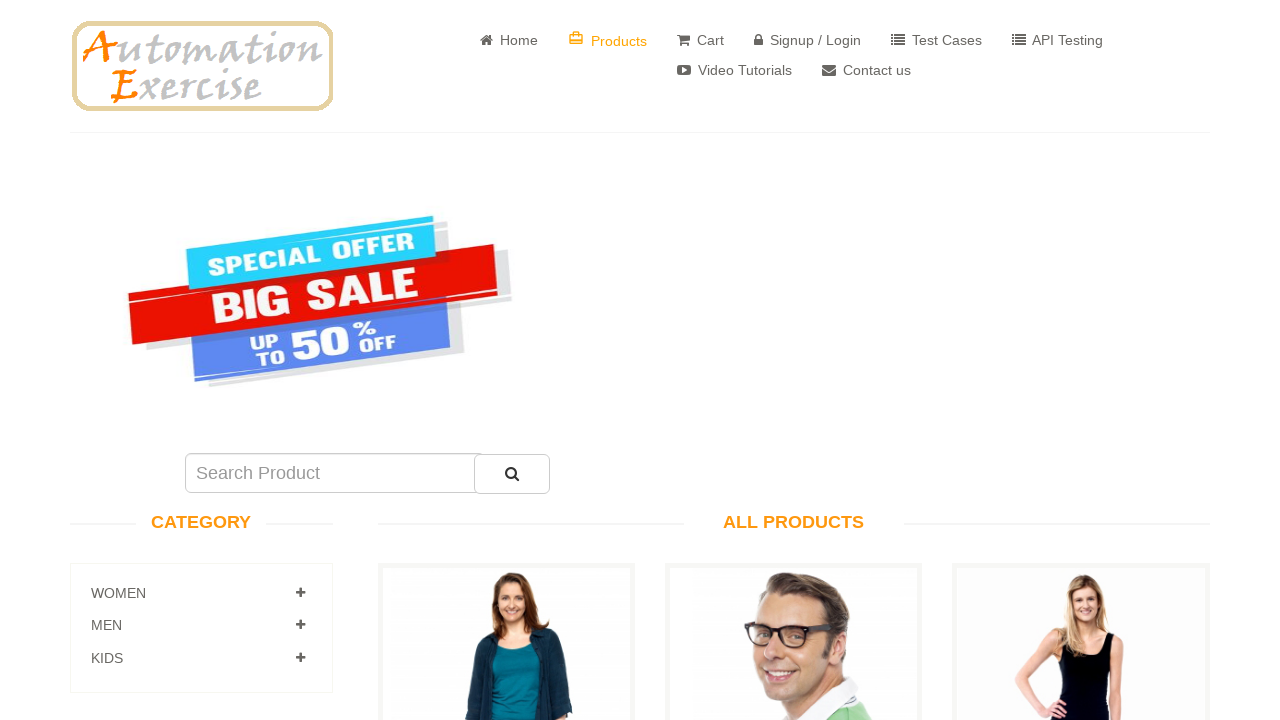

Clicked 'View Product' button to navigate to product details page at (1081, 361) on .choose >> nth=5
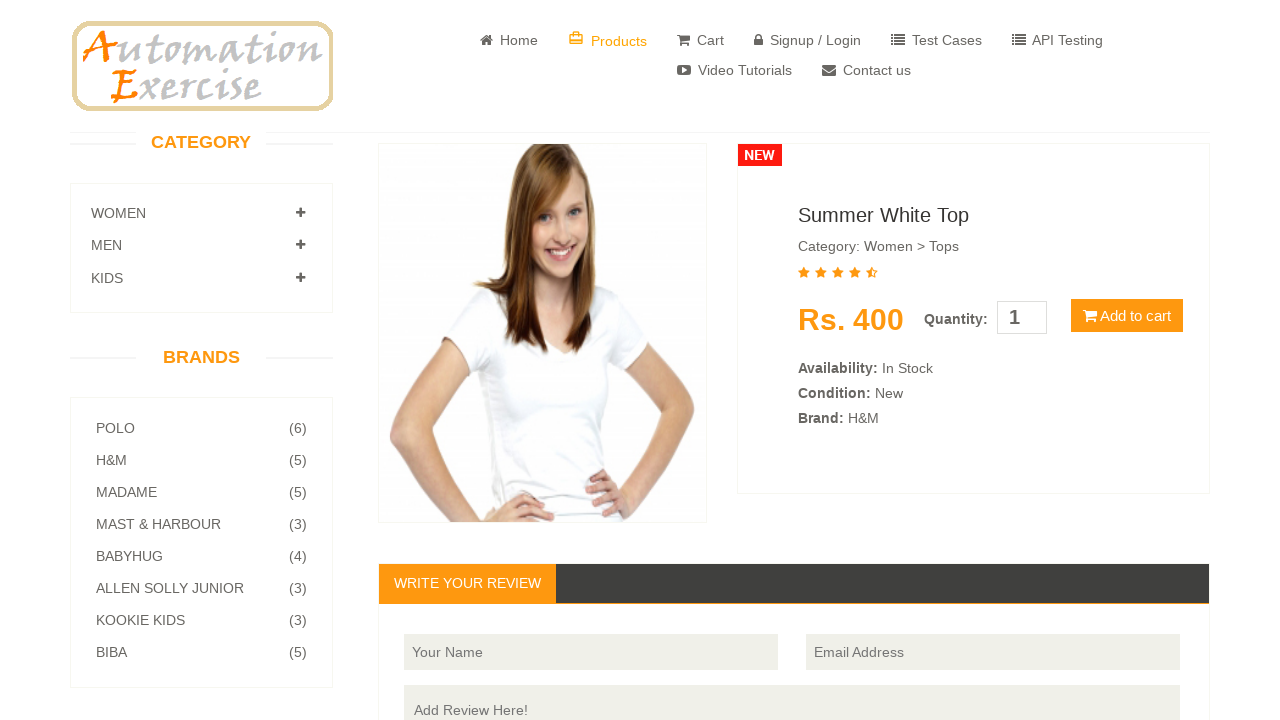

Product details page loaded successfully
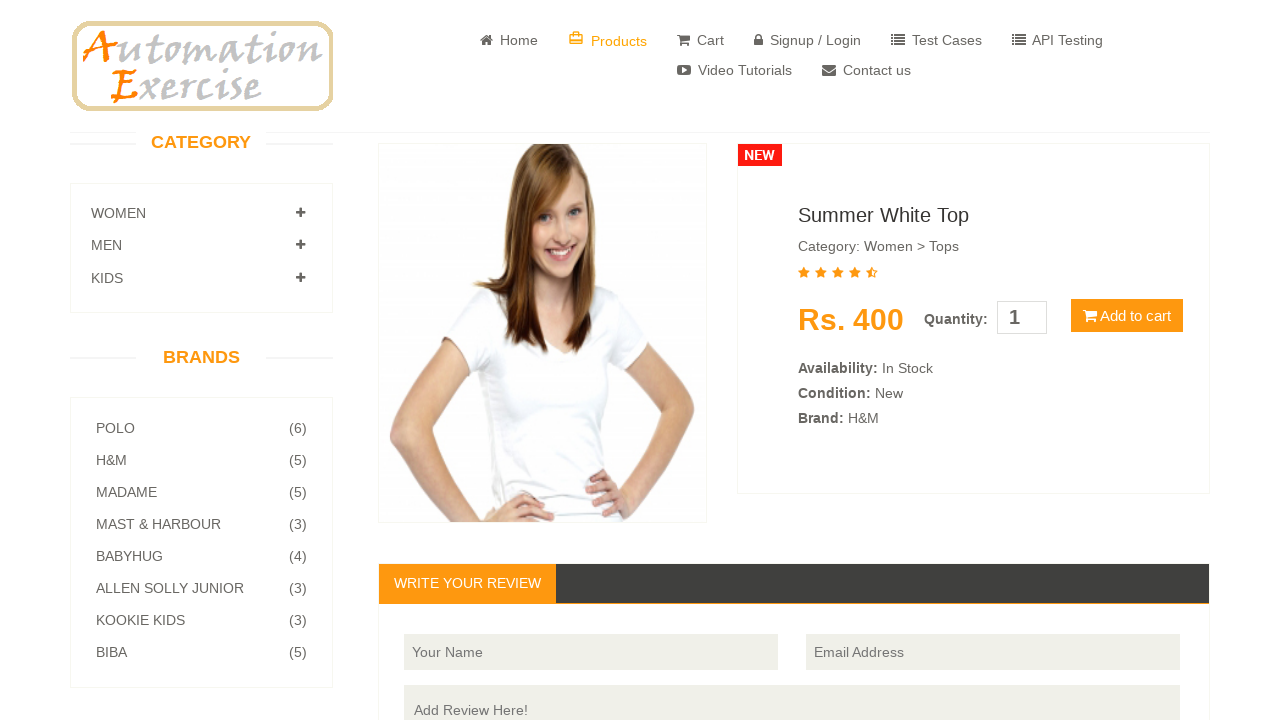

Retrieved product price from details page: Rs. 400
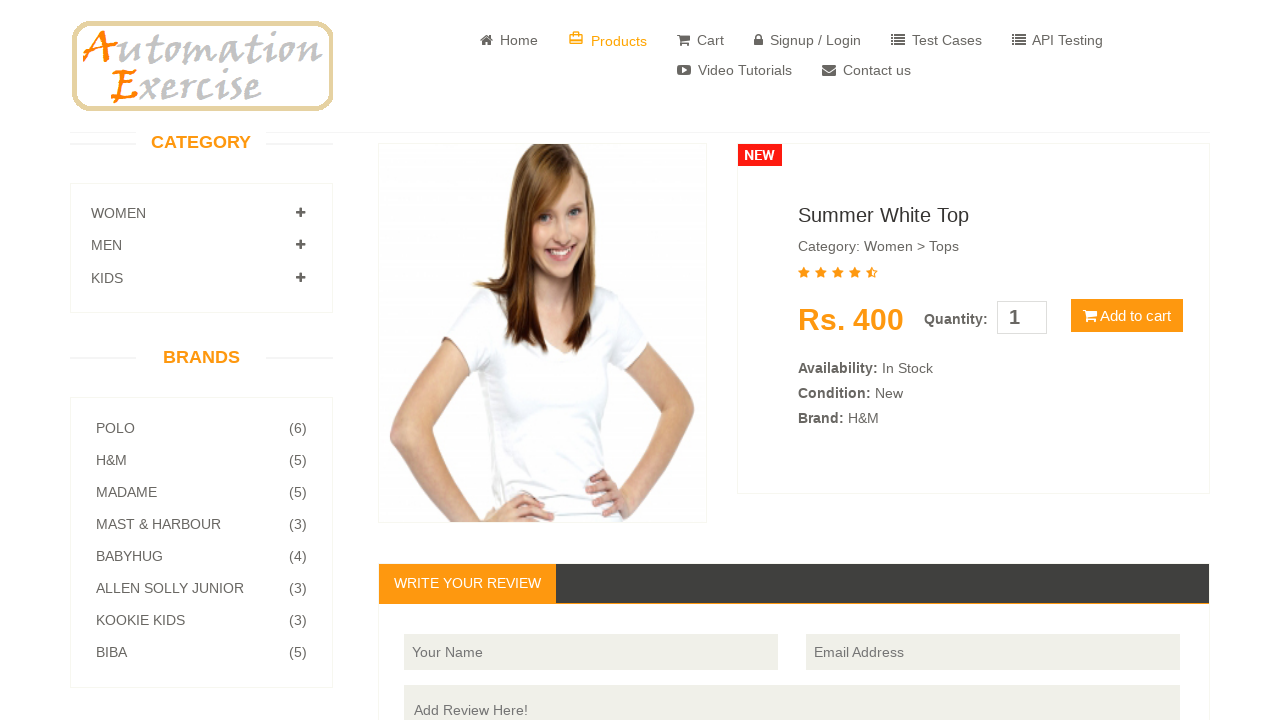

Verified product price matches between listing and details pages
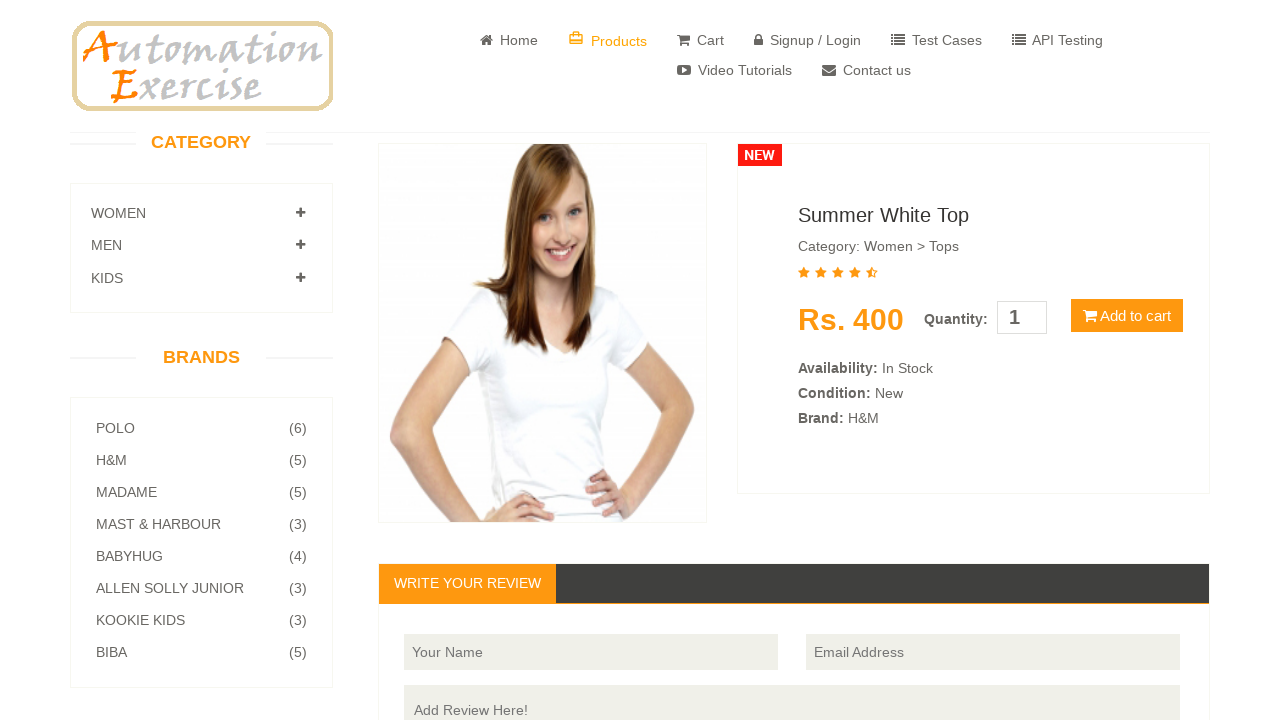

Retrieved product name from details page: Summer White Top
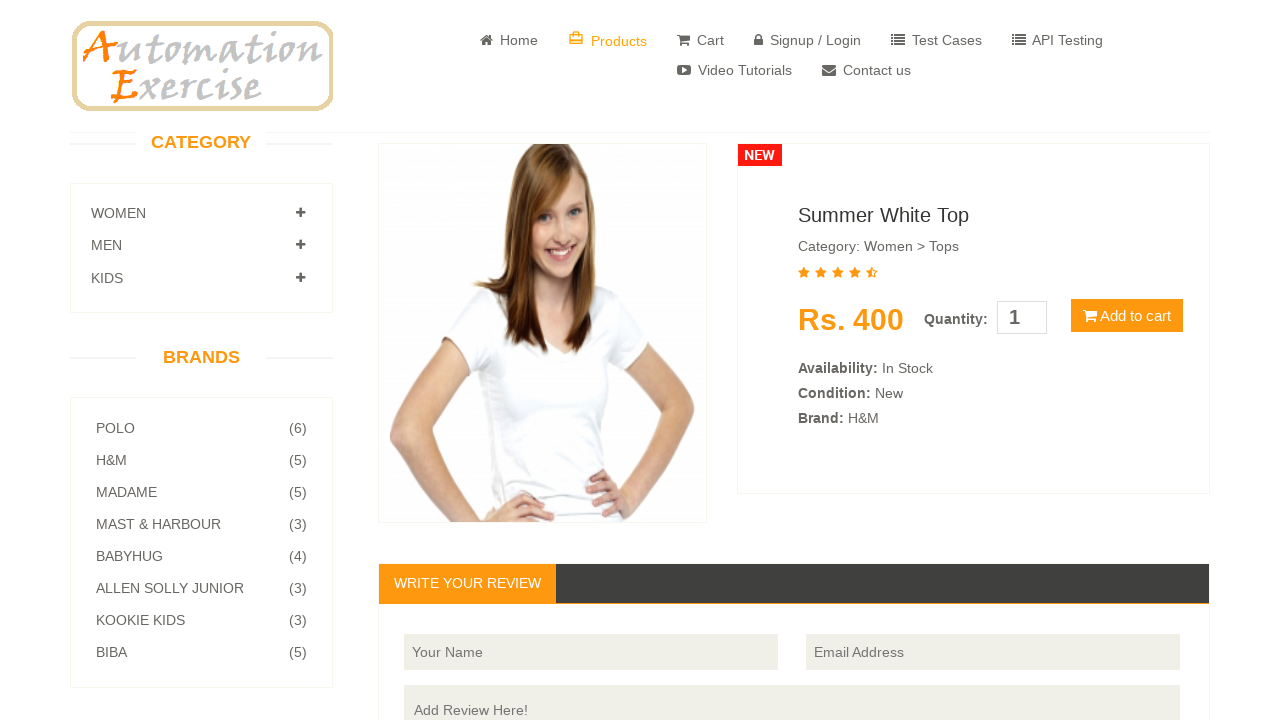

Verified product name matches between listing and details pages
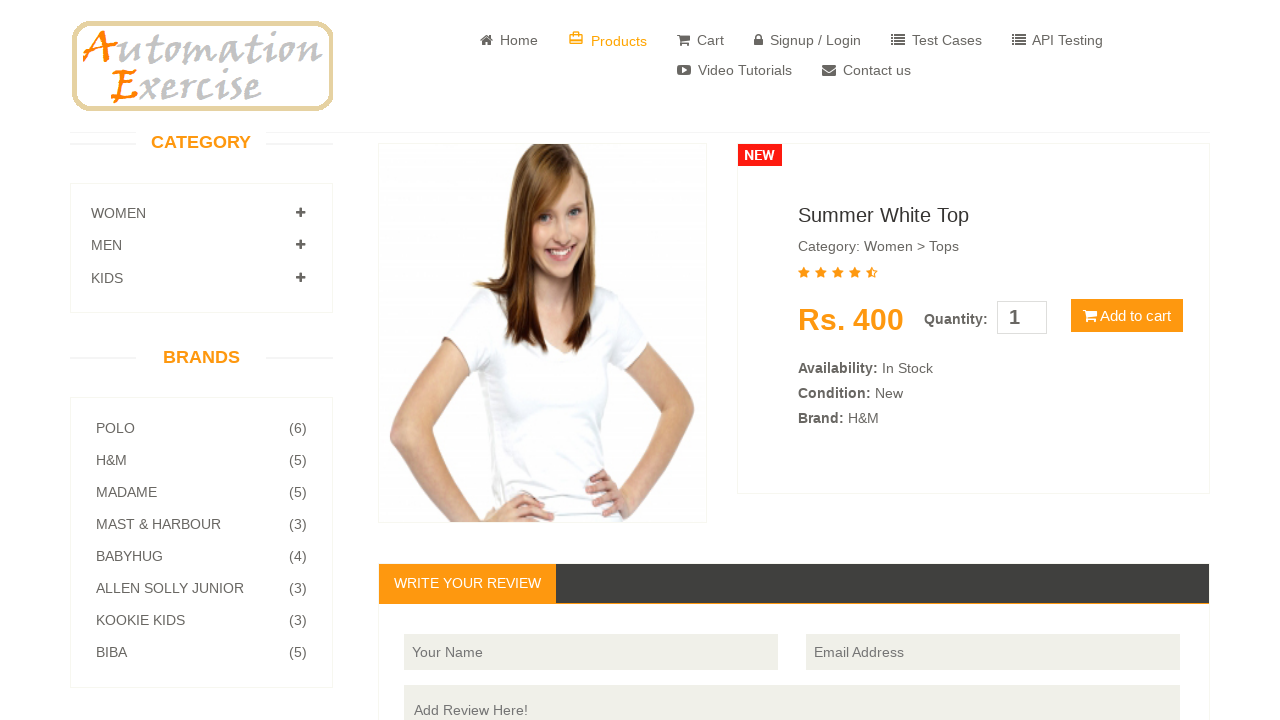

Prepared product info labels to verify
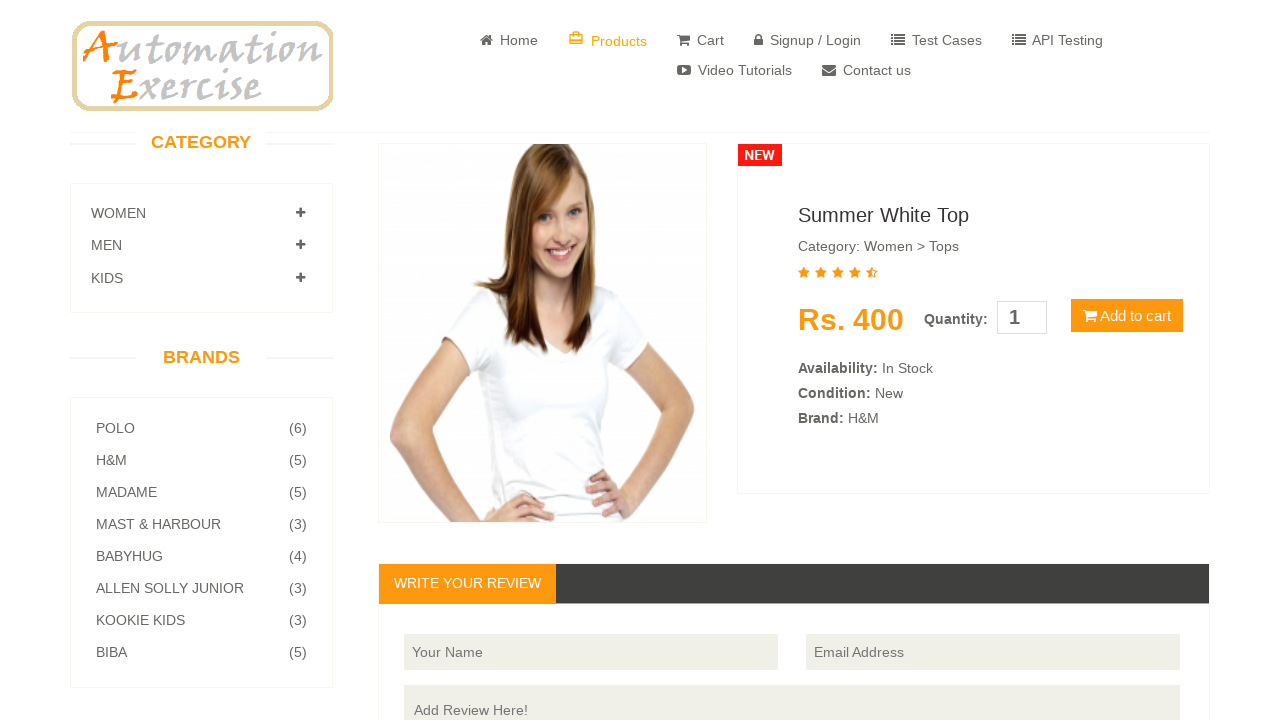

Retrieved all product information details (4 sections found)
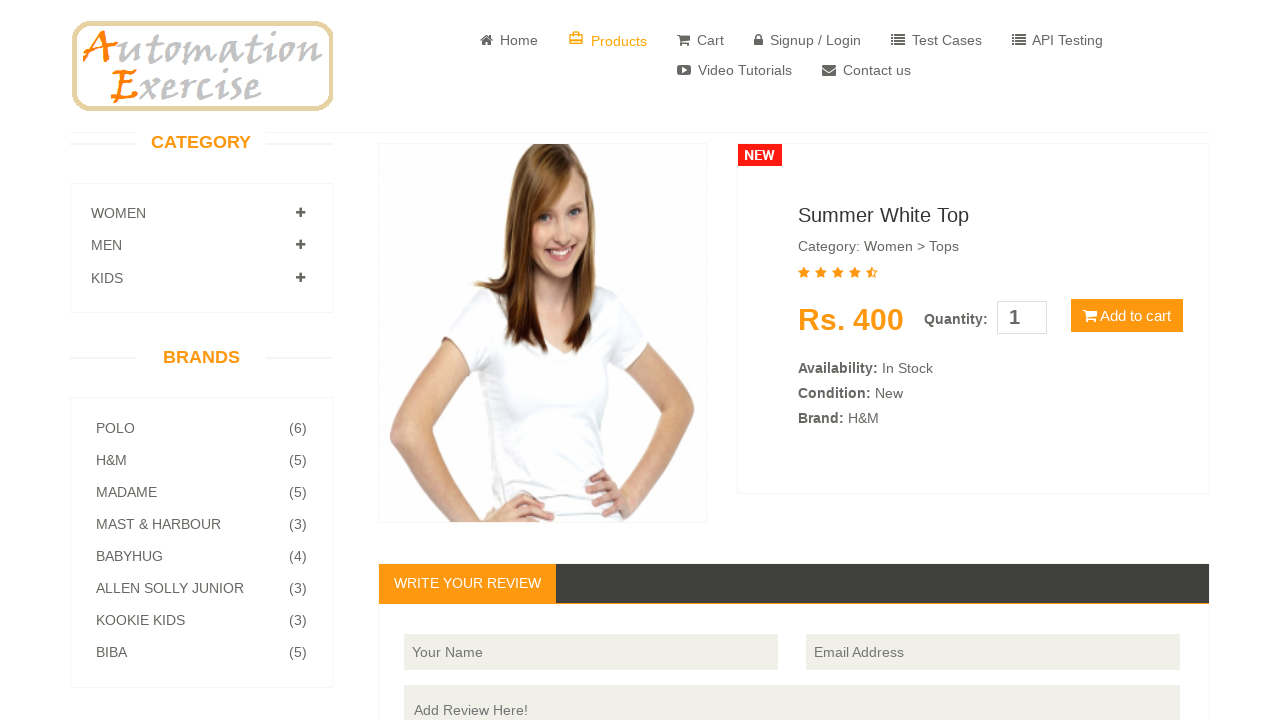

Verified product detail section 'Category:' is present
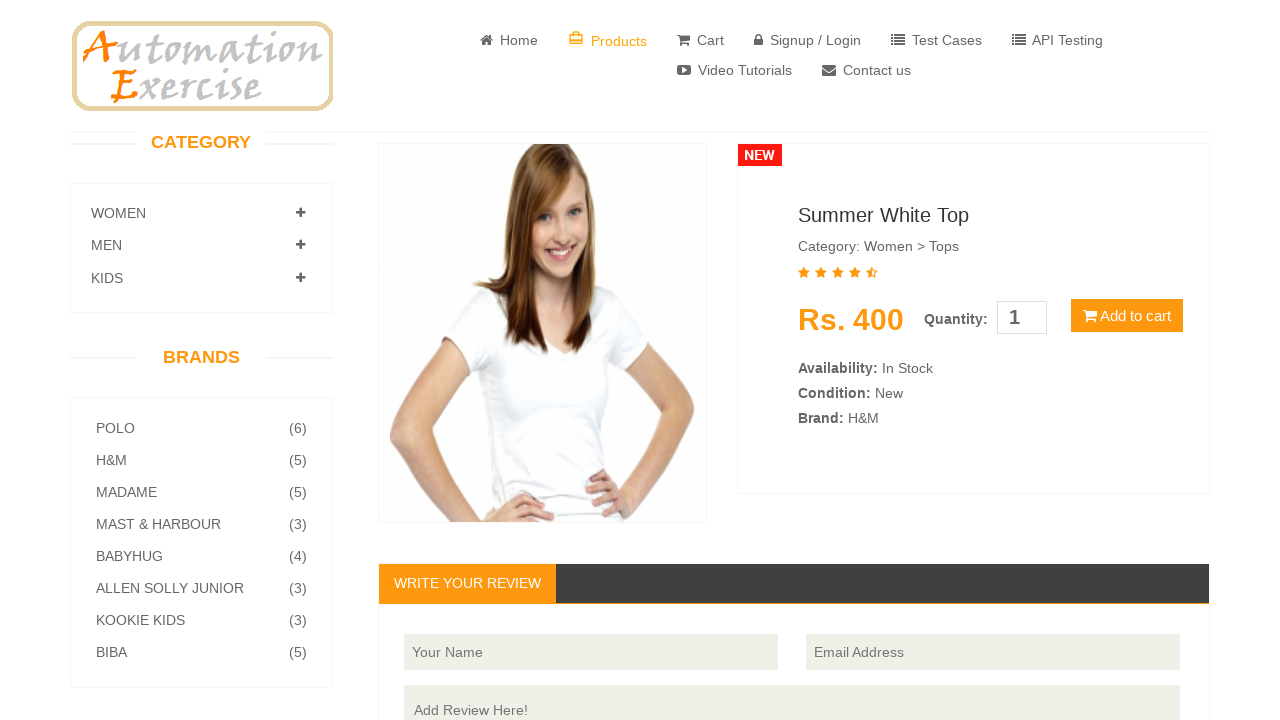

Verified product detail section 'Availability' is present
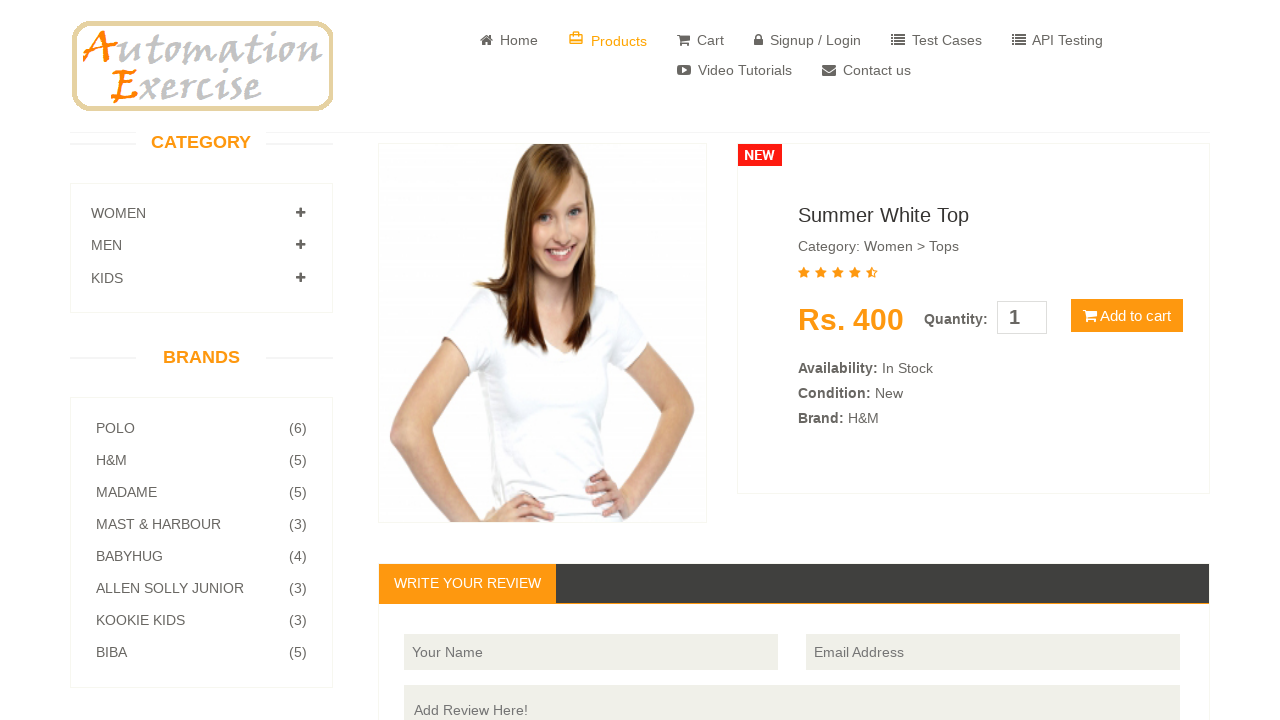

Verified product detail section 'Condition' is present
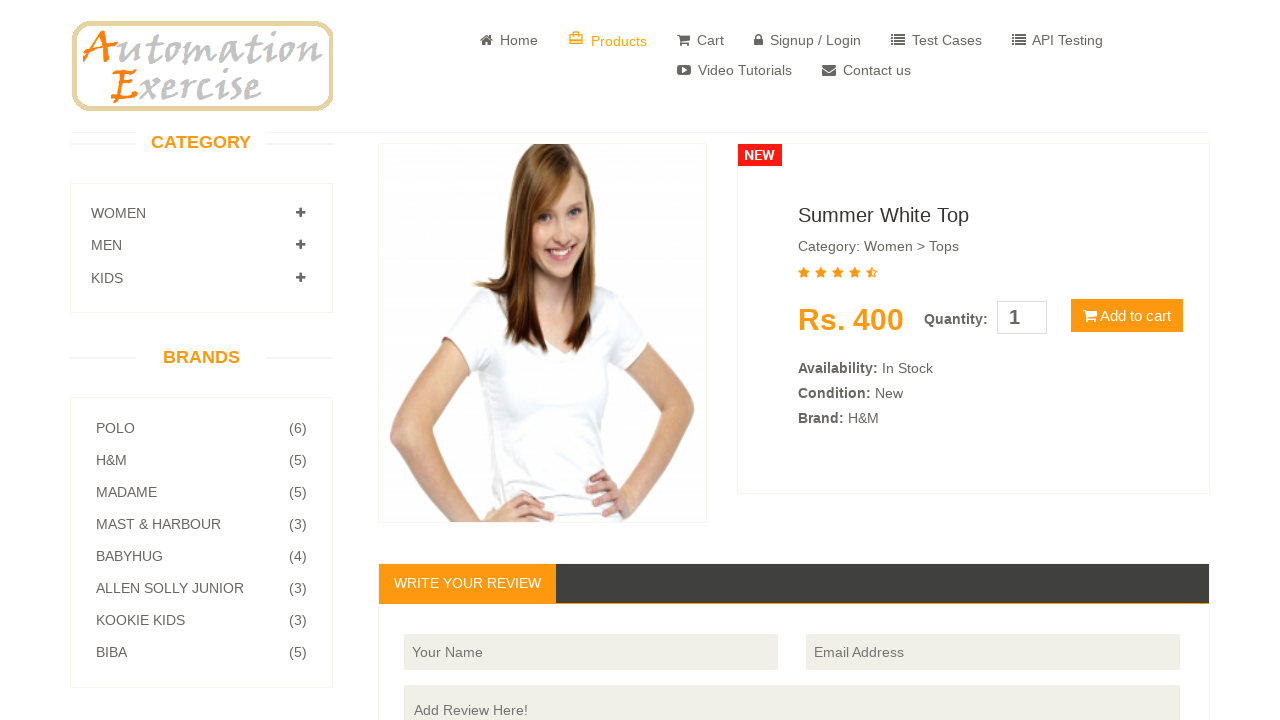

Verified product detail section 'Brand' is present
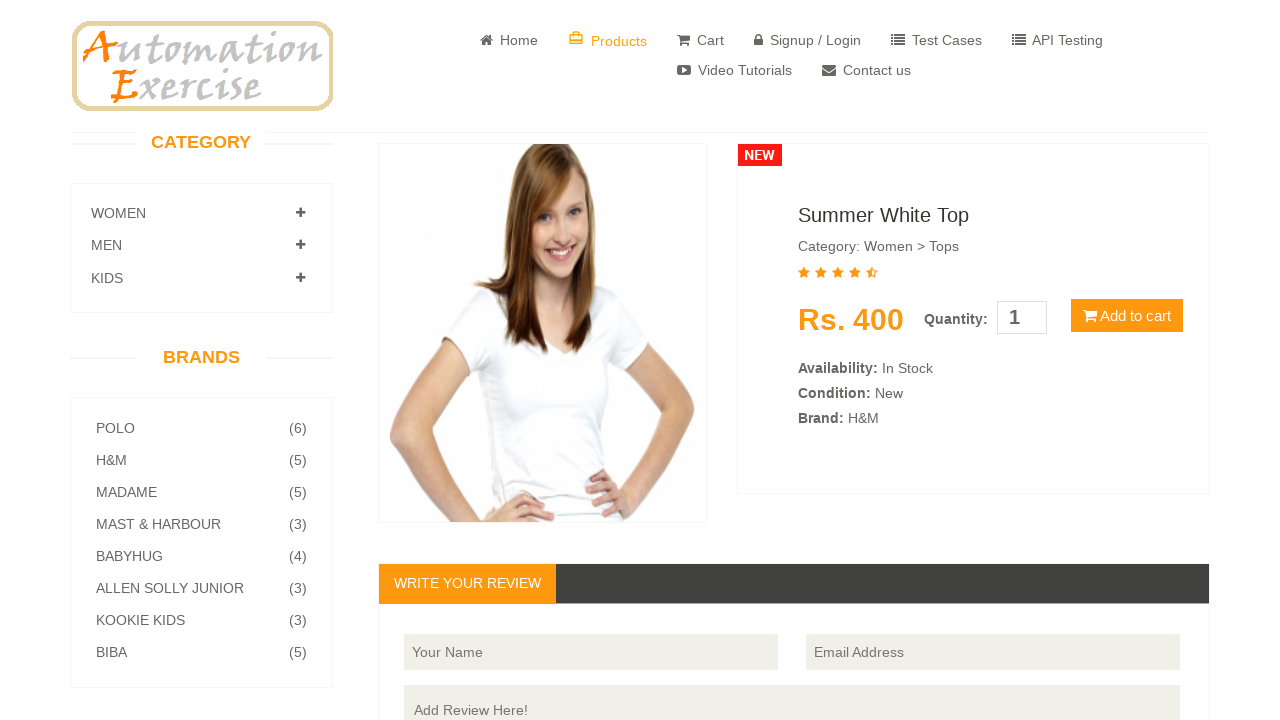

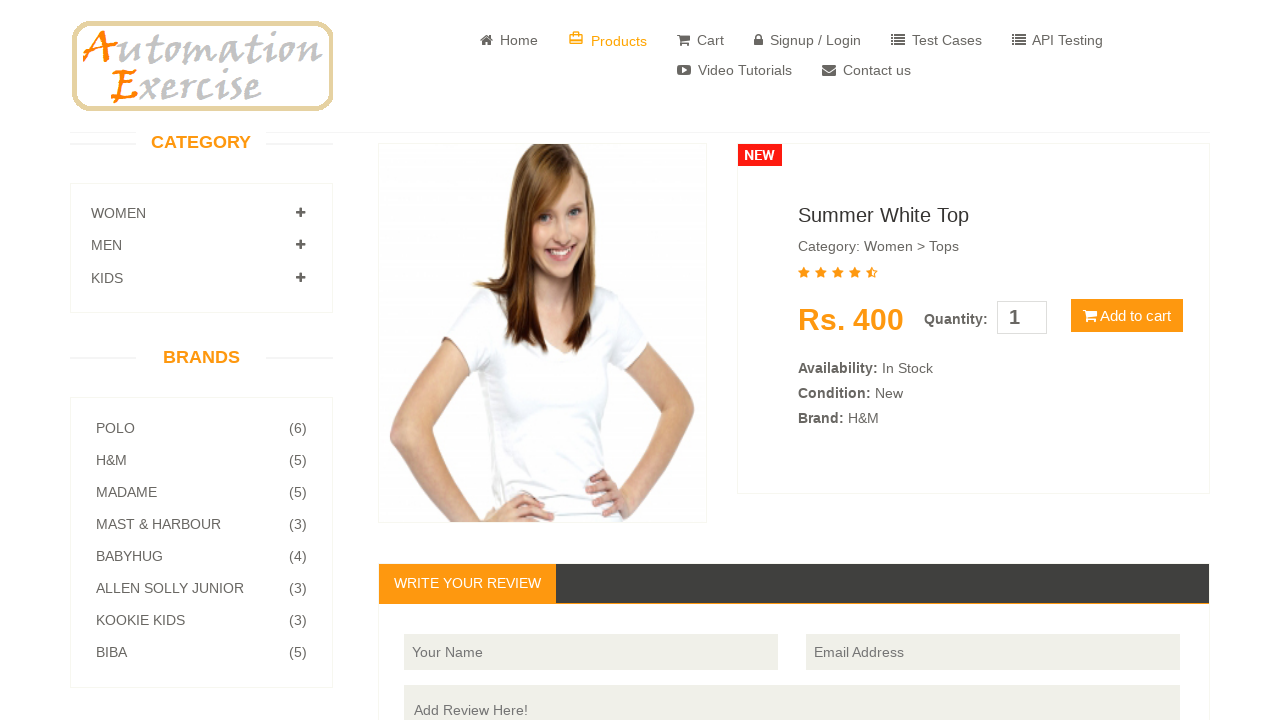